Tests the online calculator by performing an operation on two values (e.g., addition) and verifying the result is displayed correctly

Starting URL: https://www.online-calculator.com/full-screen-calculator/

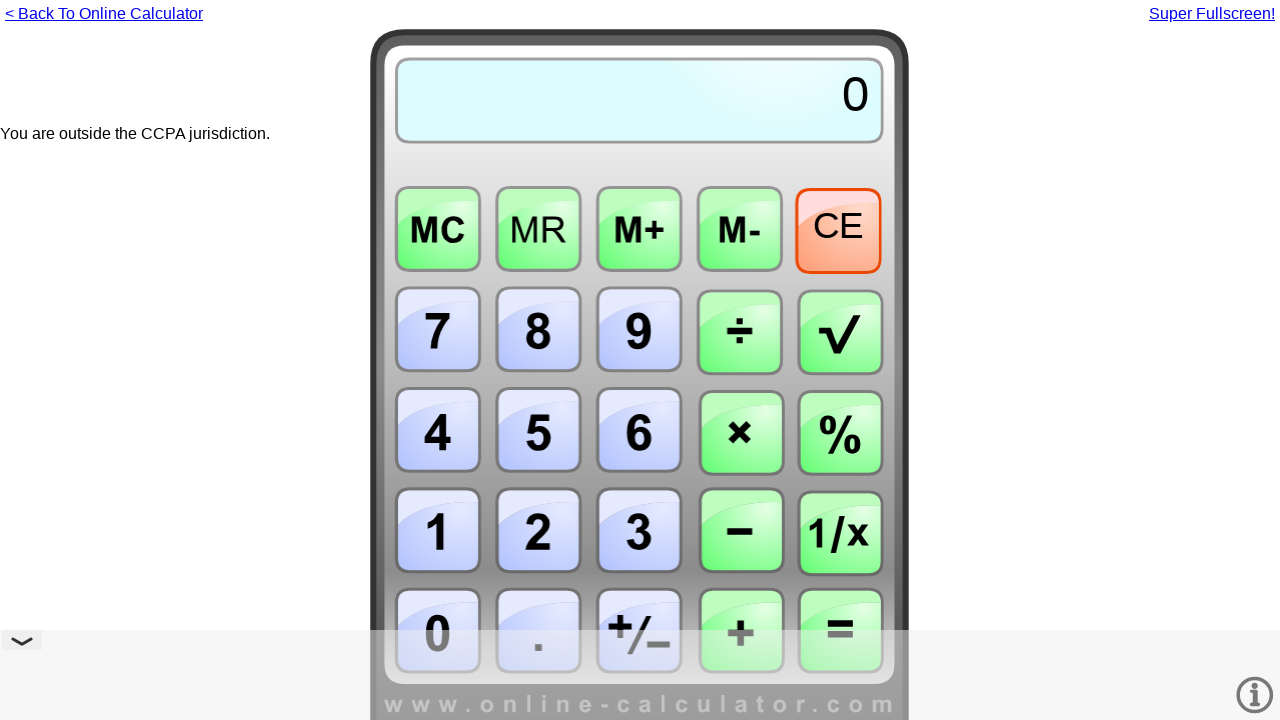

Located calculator iframe
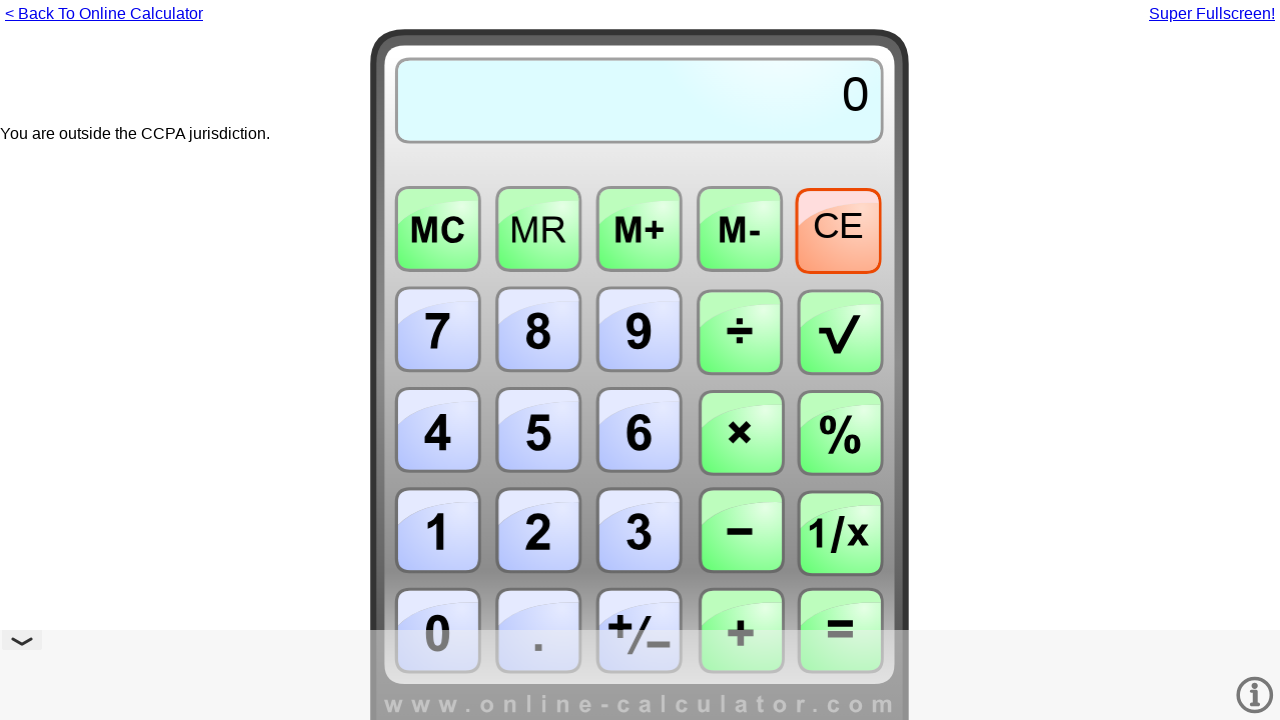

Canvas element loaded in calculator iframe
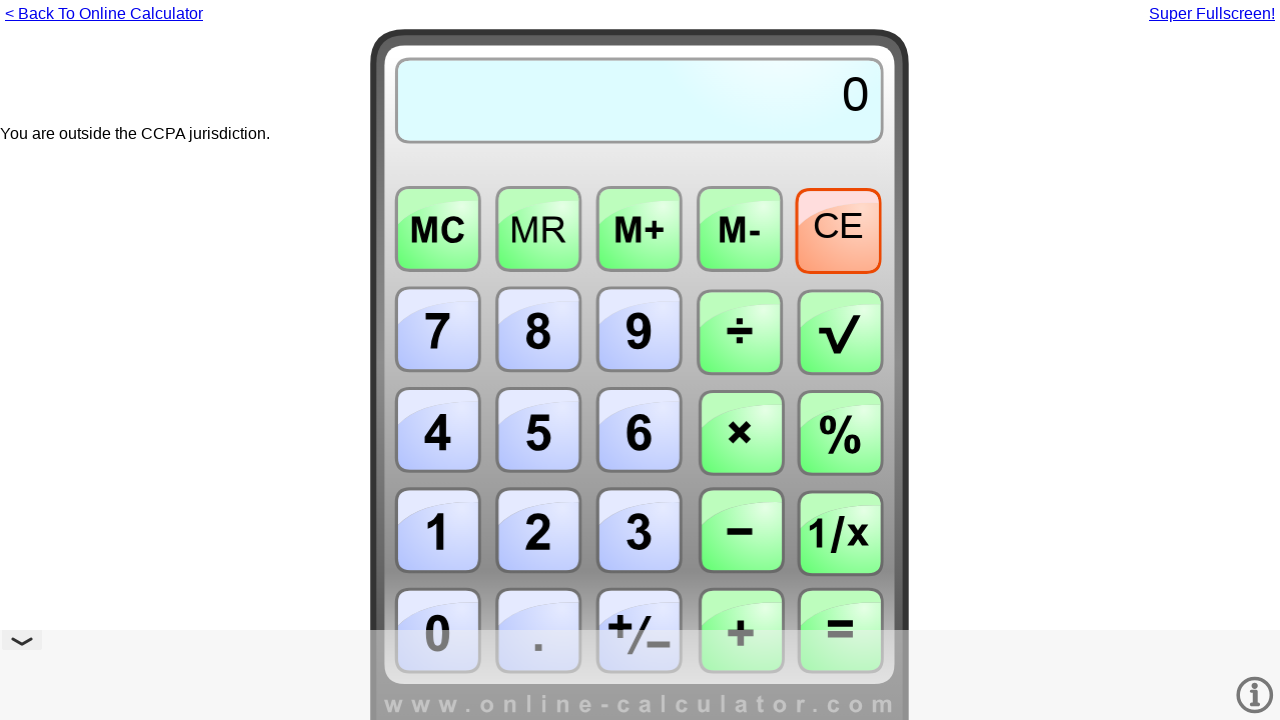

Clicked on calculator canvas at (640, 370) on #fullframe >> internal:control=enter-frame >> #canvas
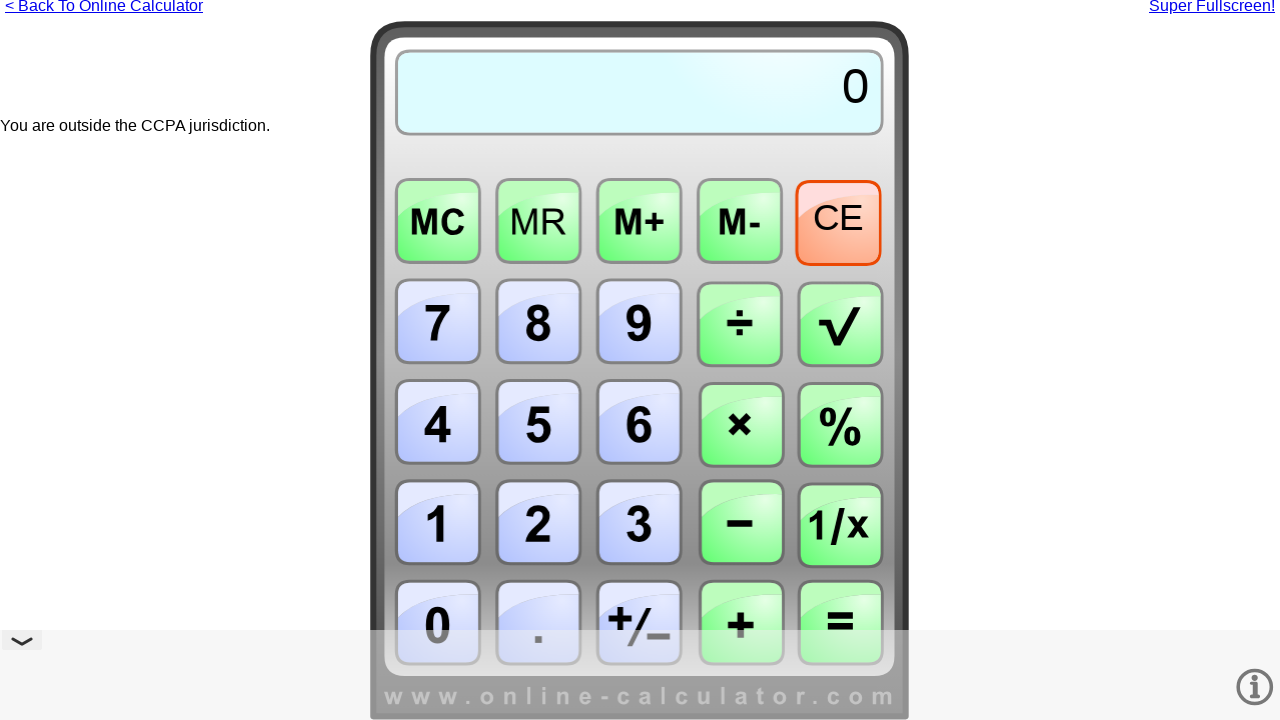

Entered first value '25'
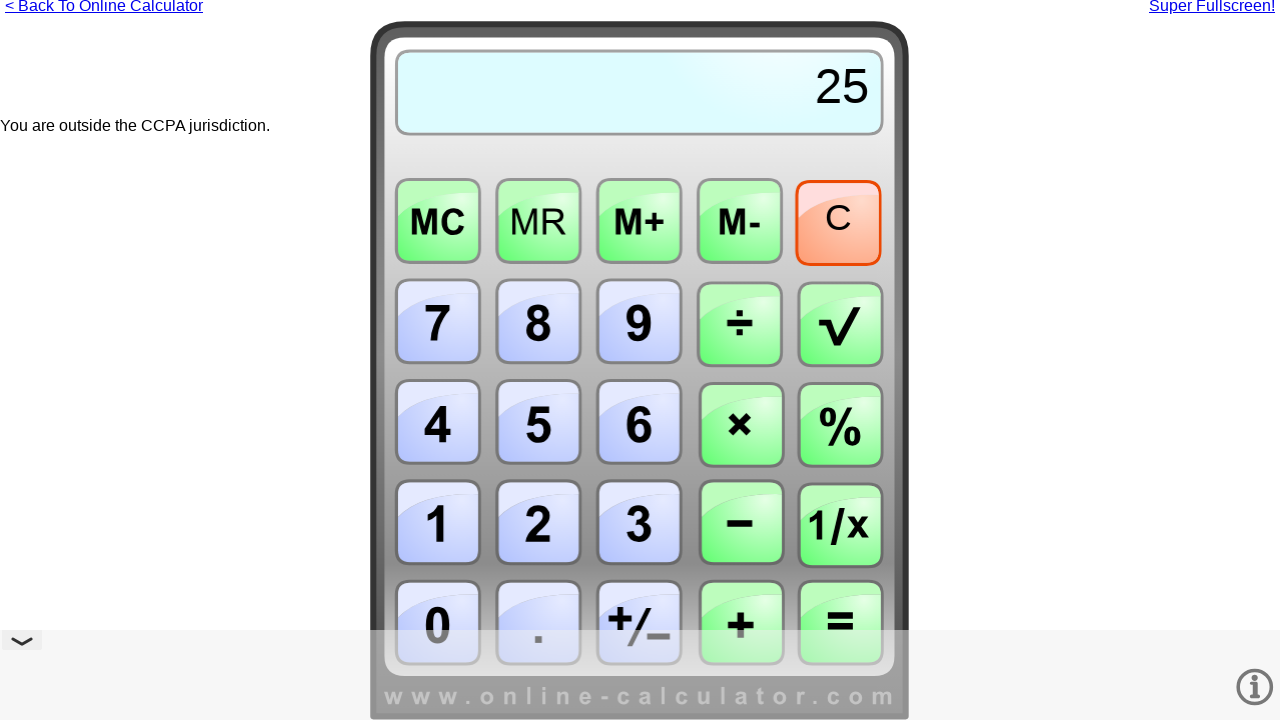

Entered addition operator '+'
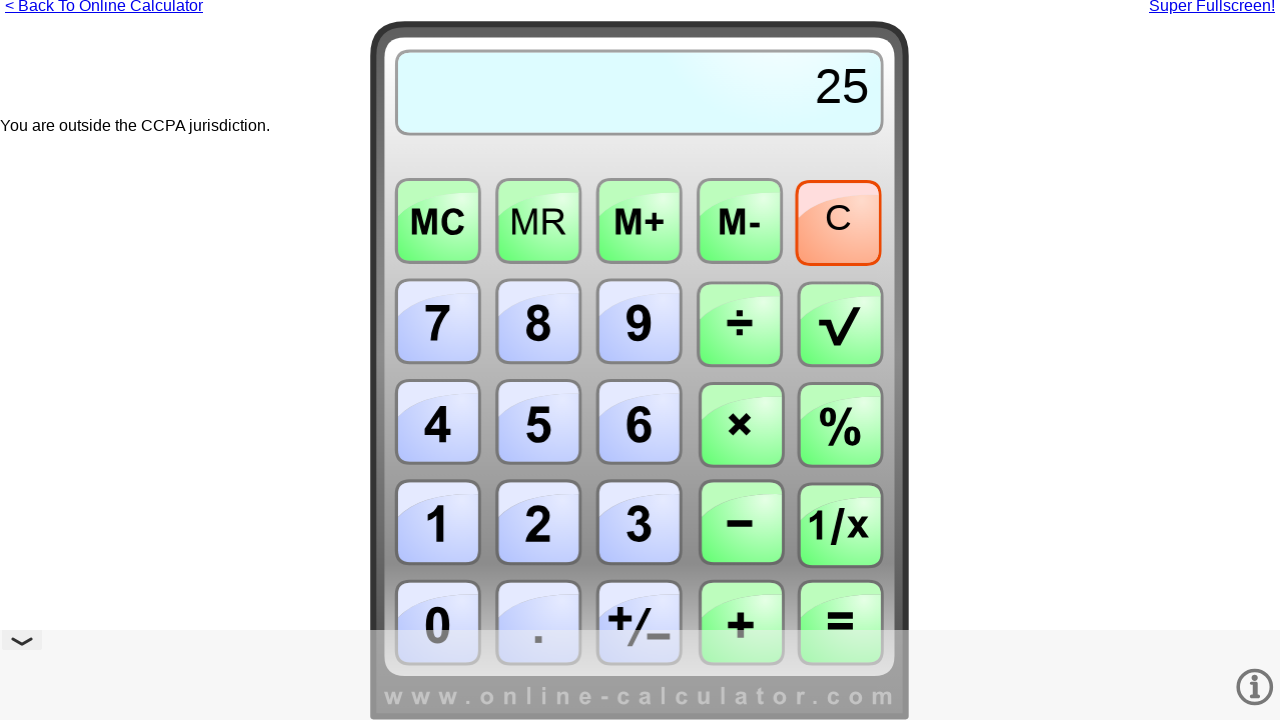

Entered second value '17'
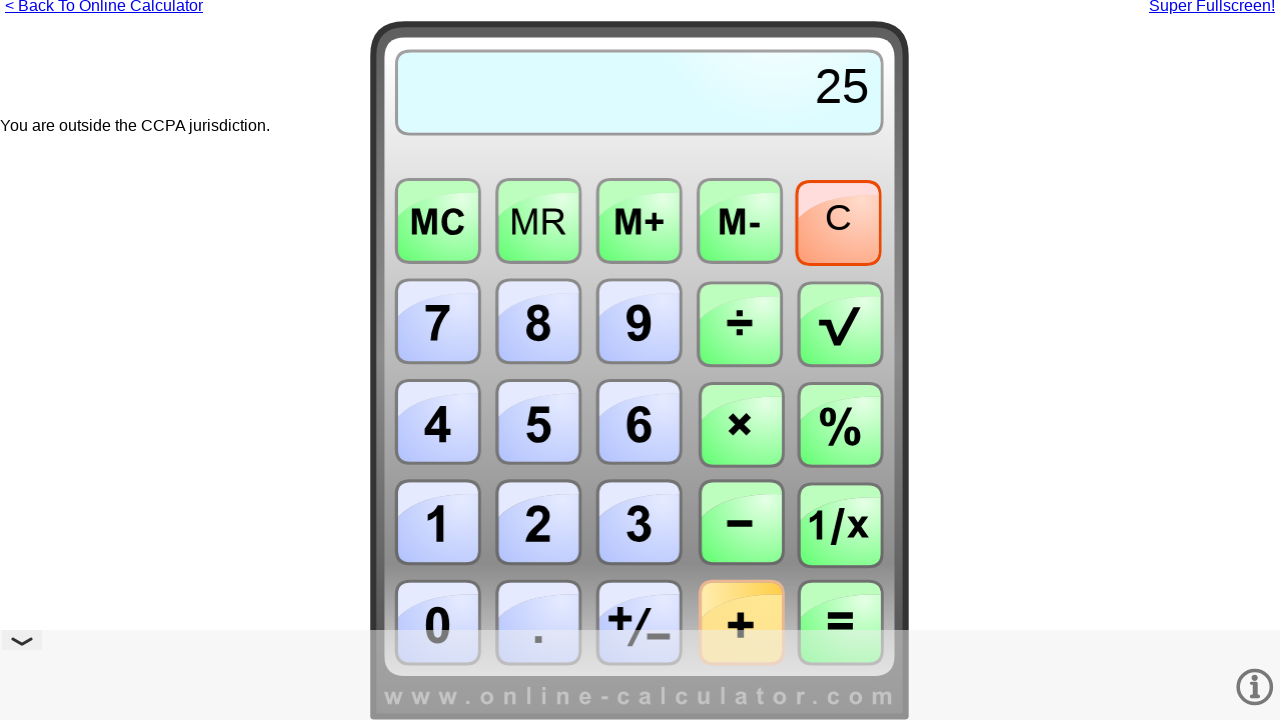

Pressed Enter to calculate and display result
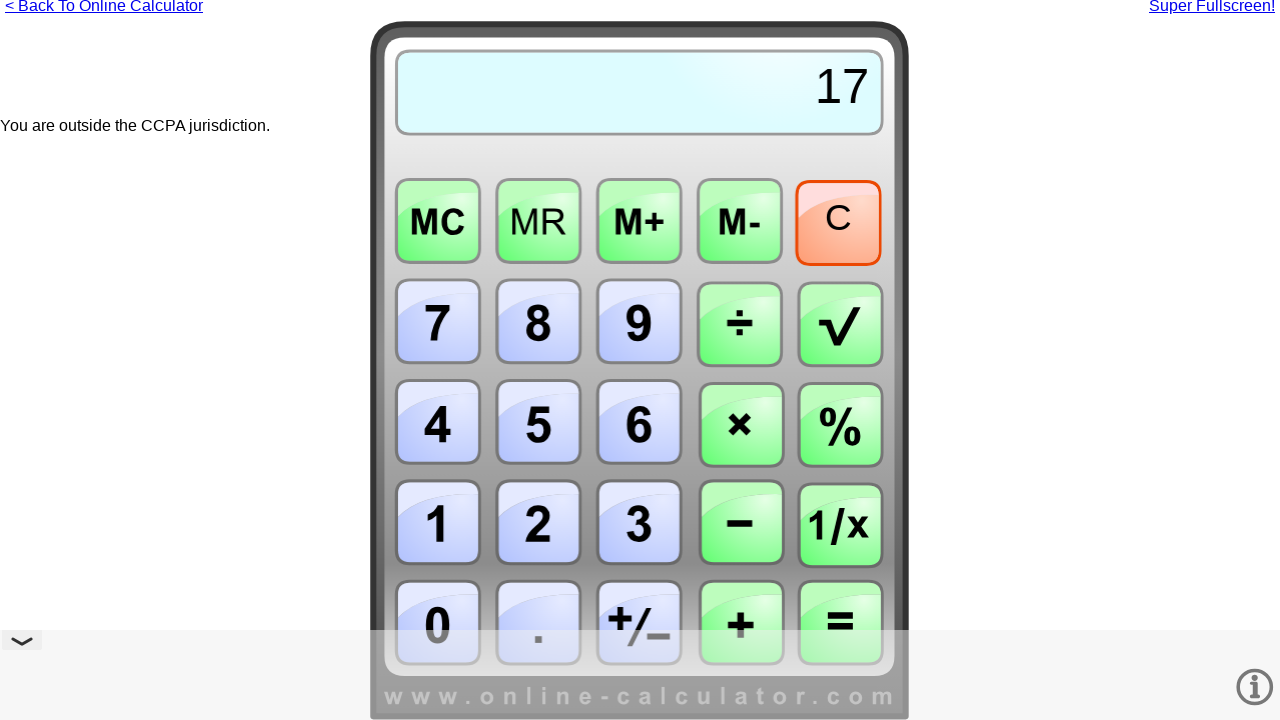

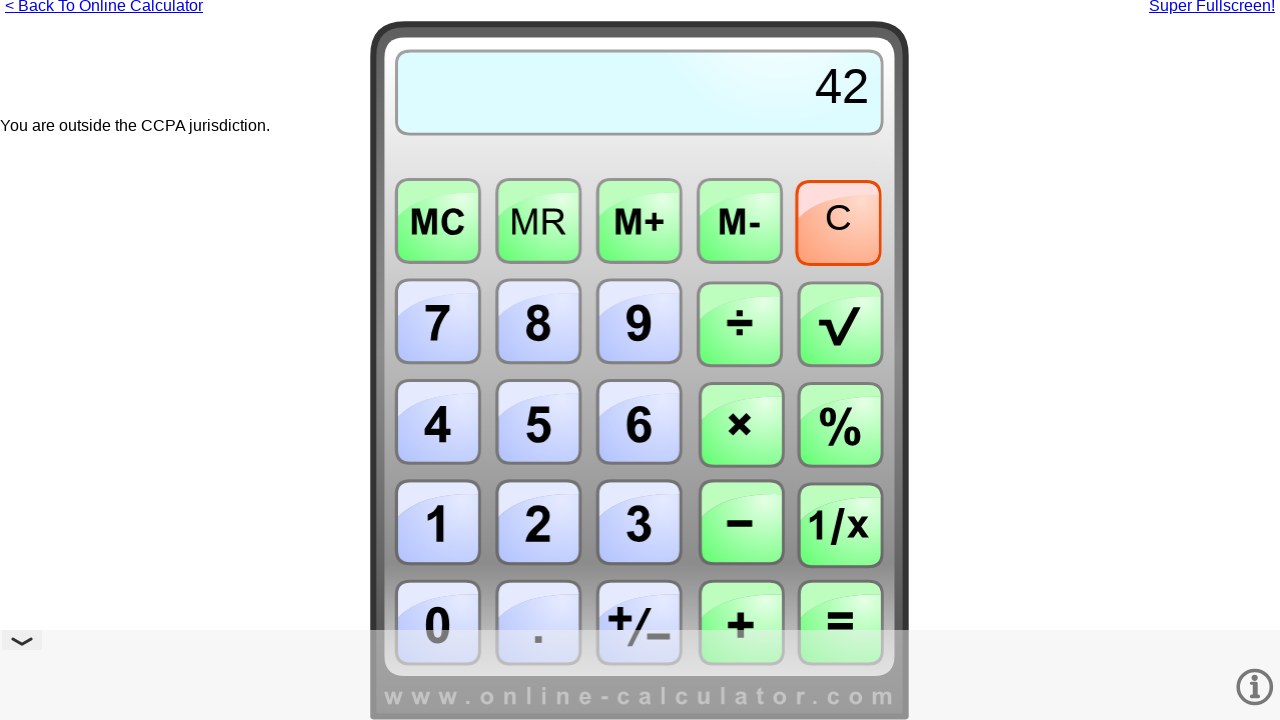